Tests checkbox functionality by selecting multiple checkboxes and verifying their states

Starting URL: https://rahulshettyacademy.com/AutomationPractice/

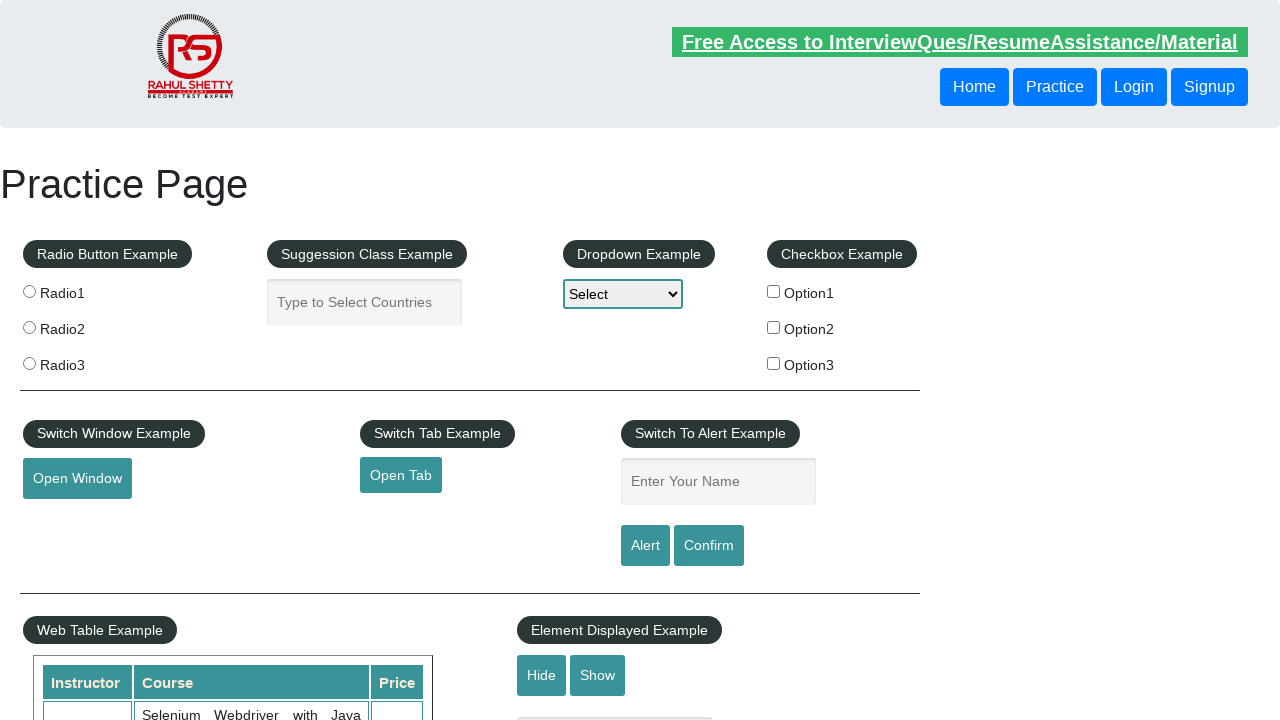

Verified first checkbox is unchecked initially
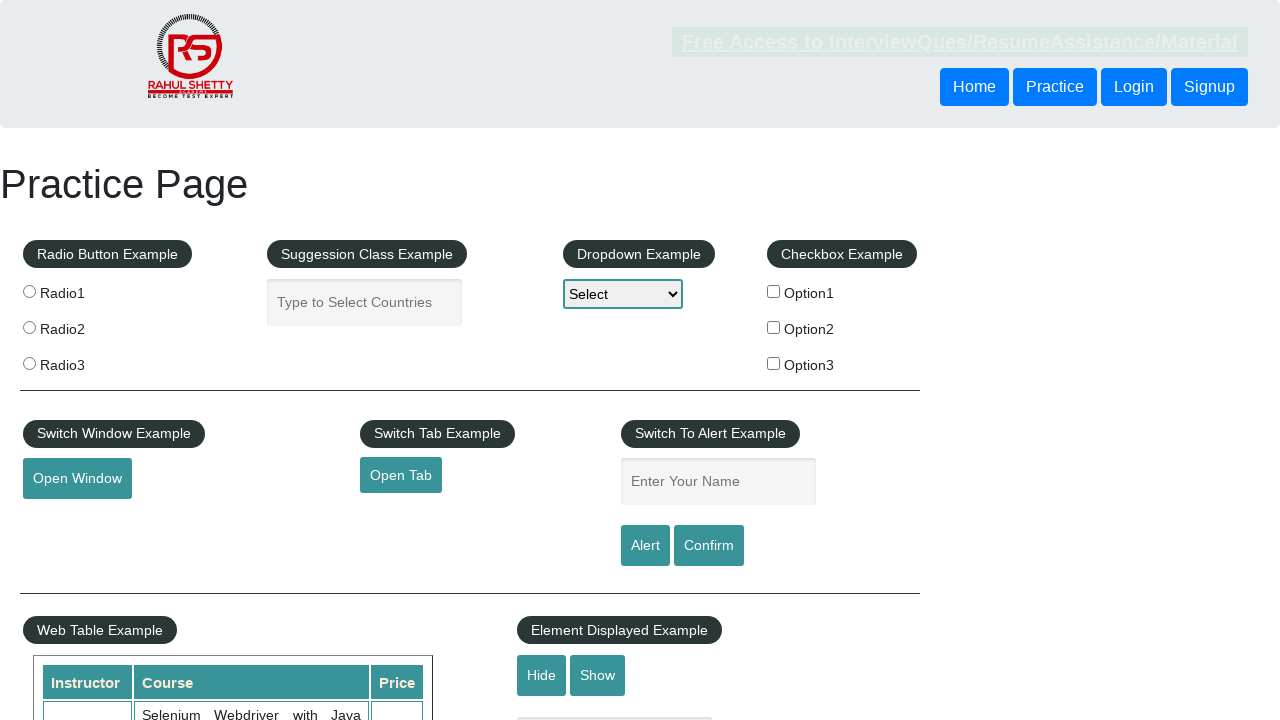

Clicked first checkbox at (774, 291) on #checkBoxOption1
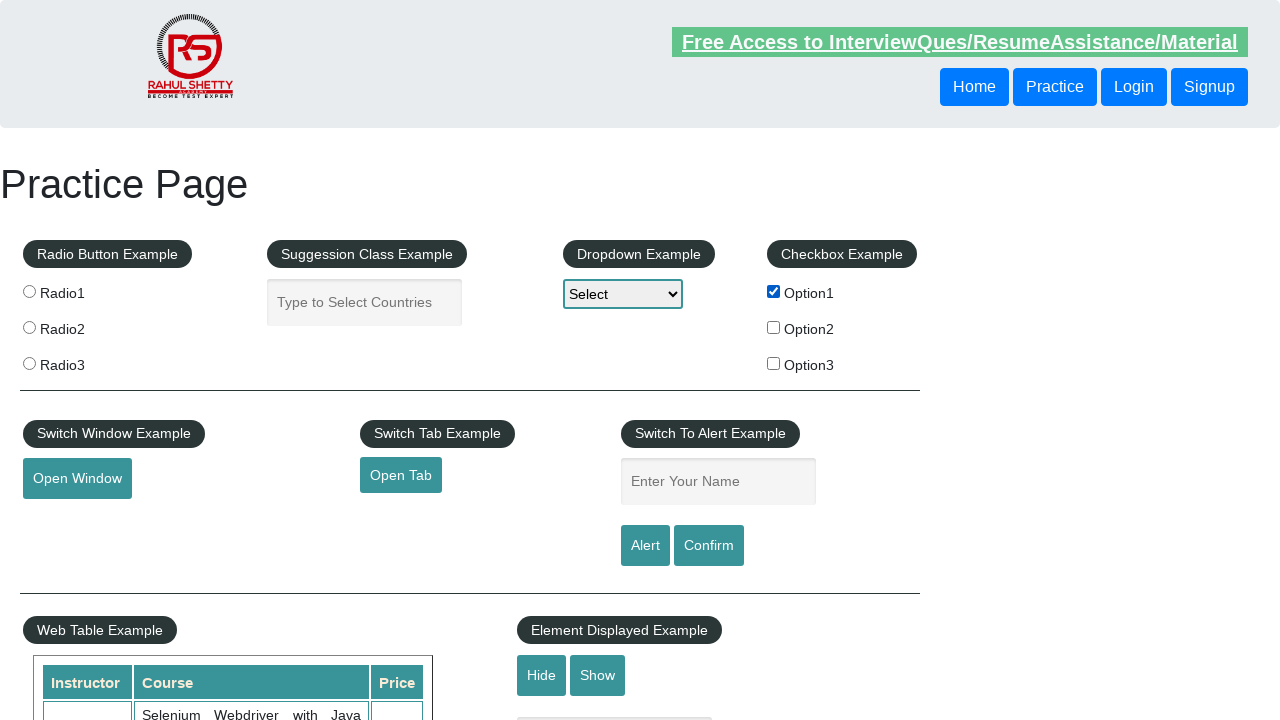

Verified first checkbox is now checked
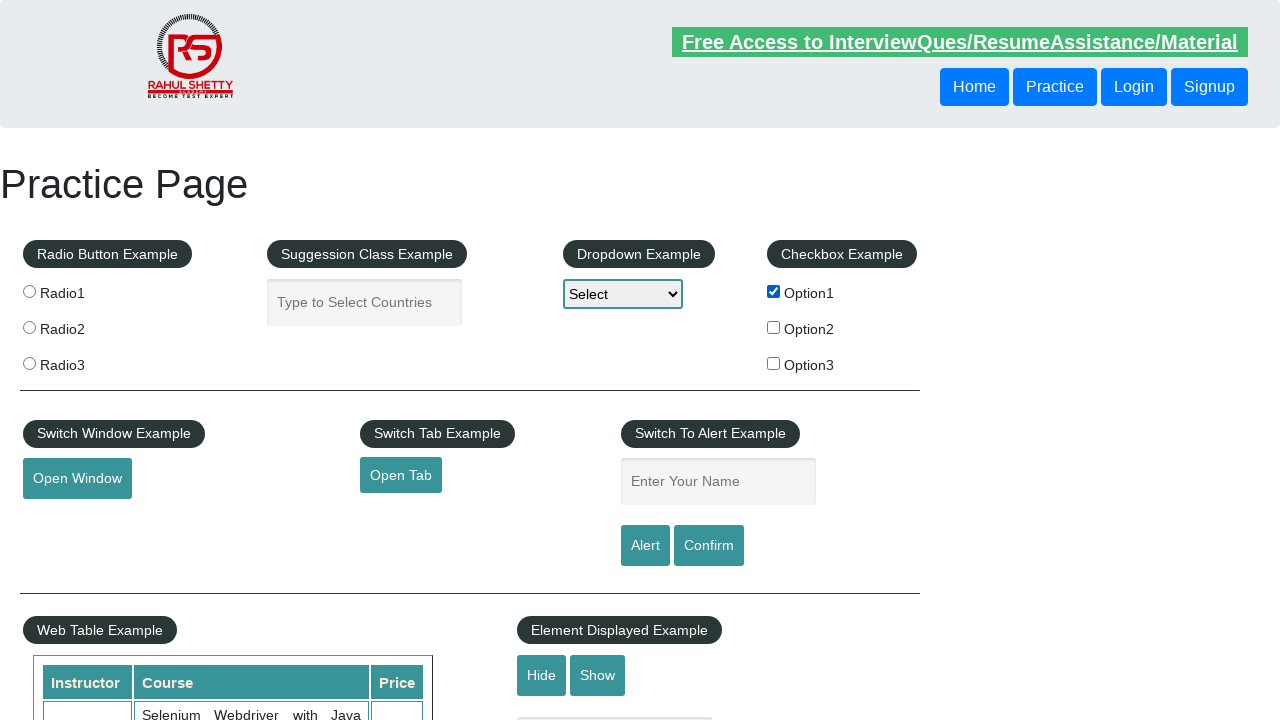

Clicked second checkbox at (774, 327) on #checkBoxOption2
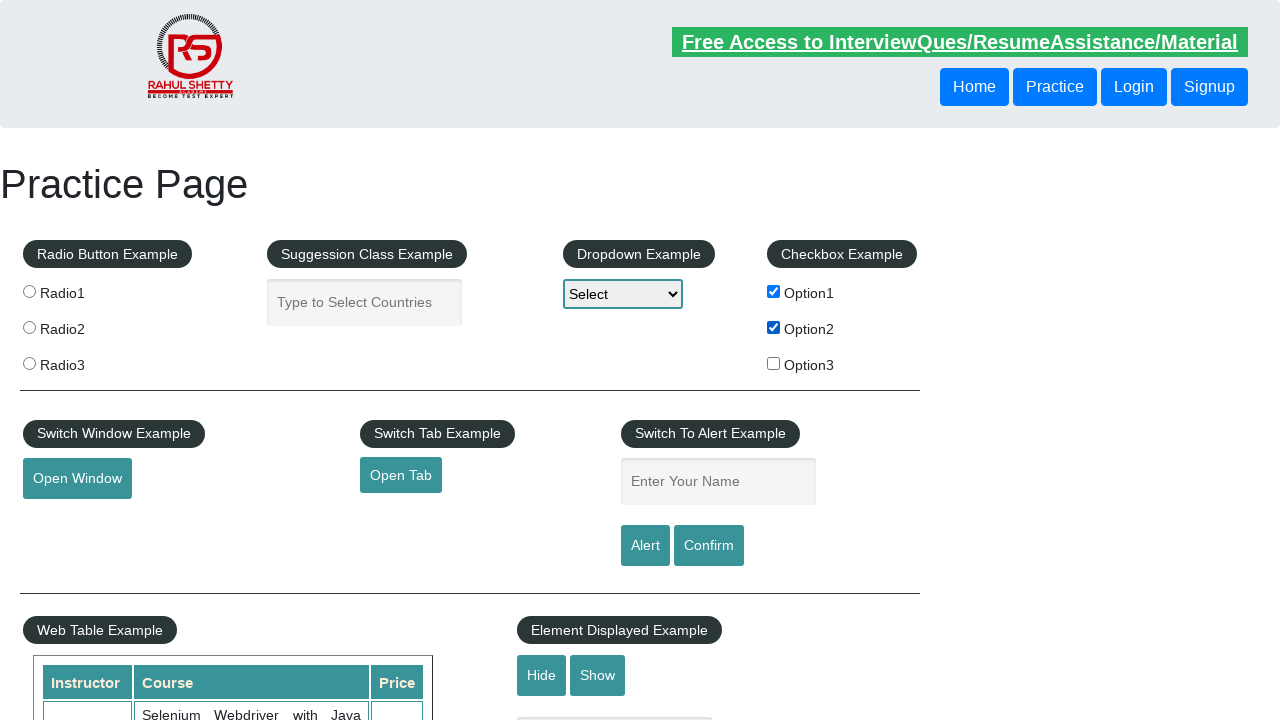

Clicked third checkbox at (774, 363) on #checkBoxOption3
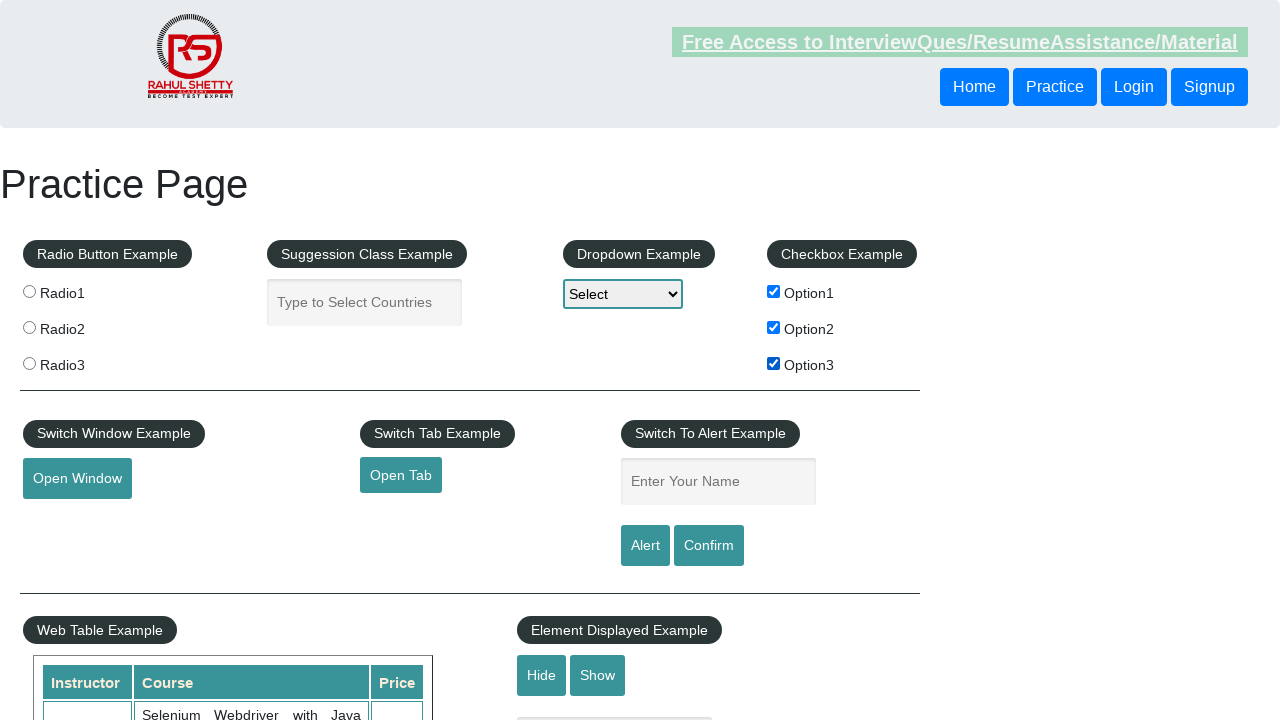

Located all checkboxes on the page
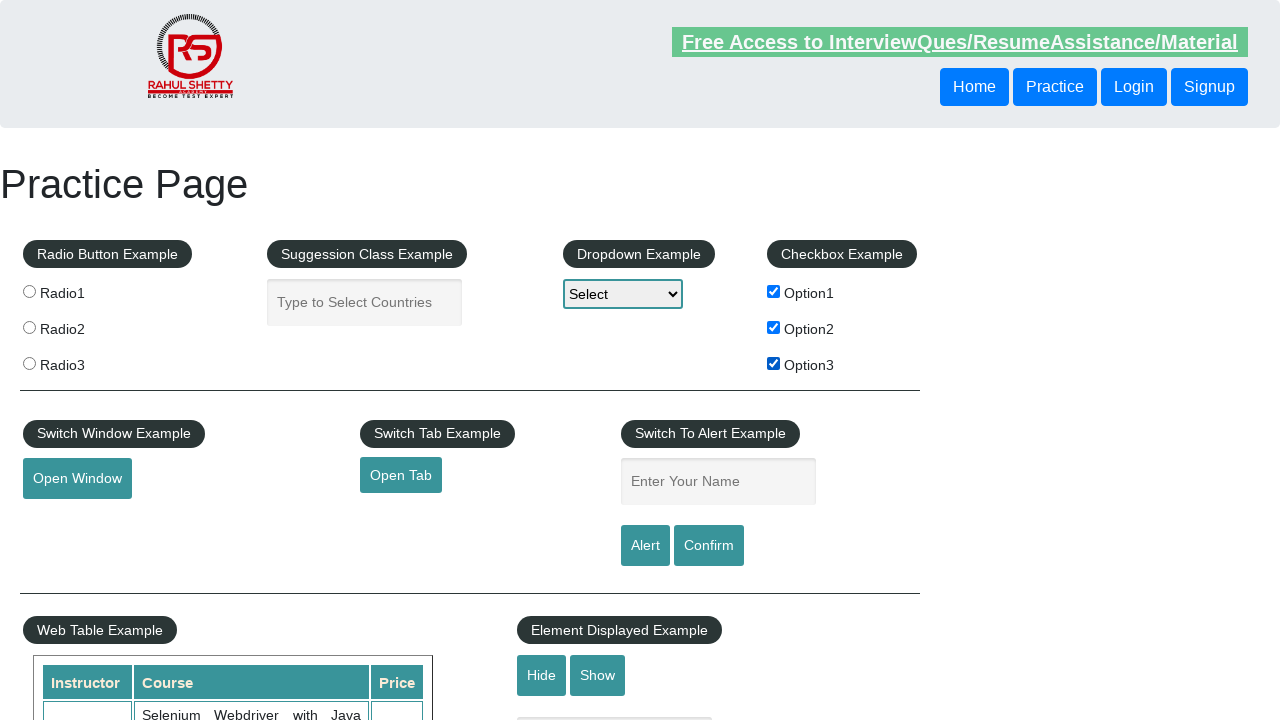

Verified total of 3 checkboxes present on page
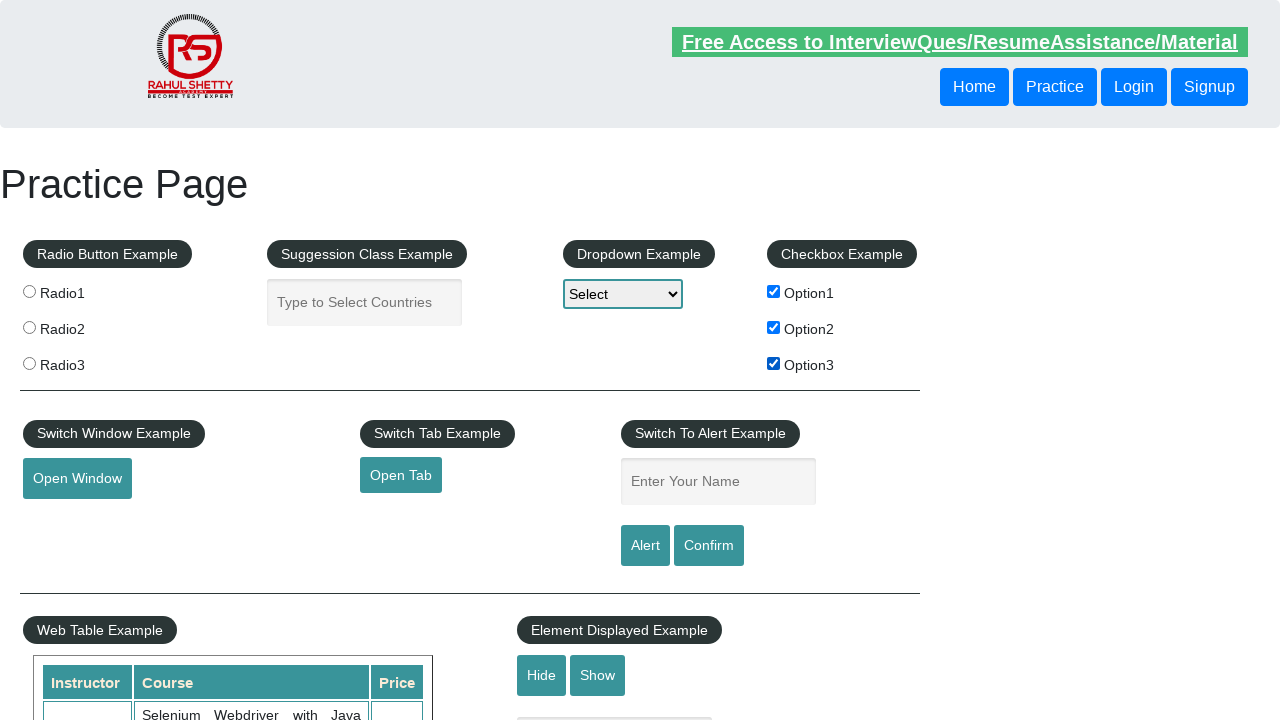

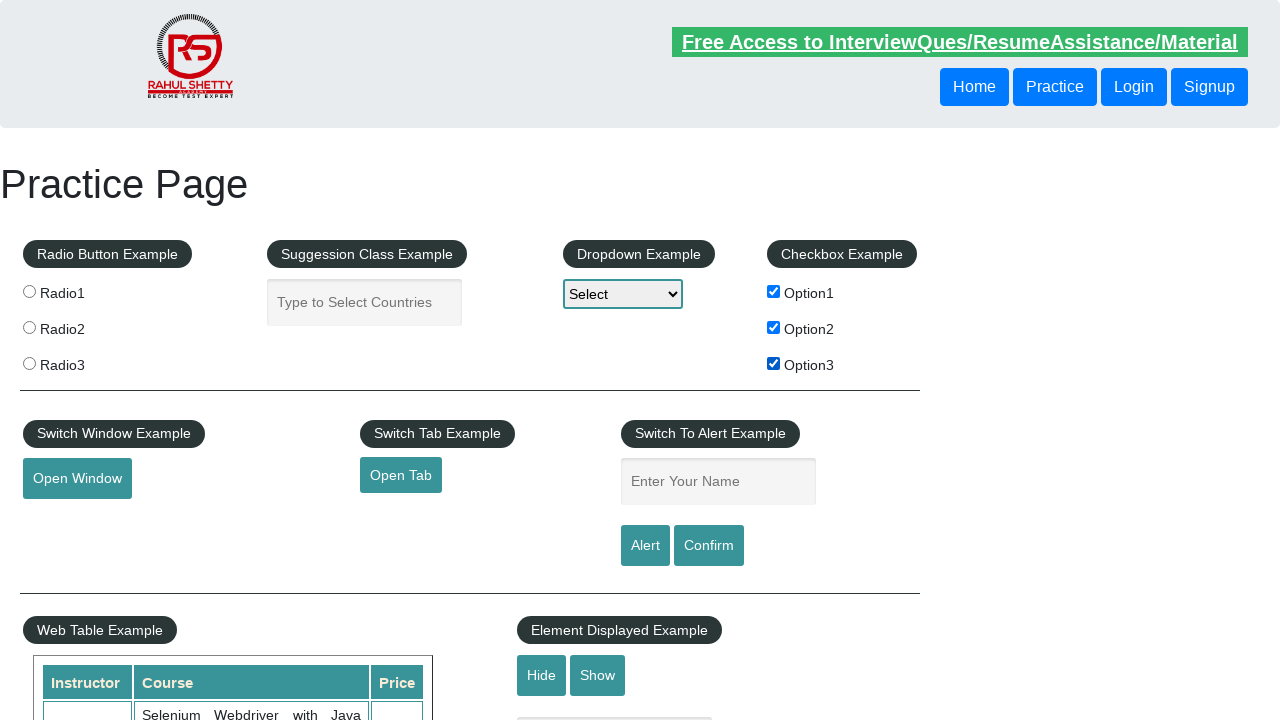